Tests dropdown functionality by navigating to the dropdown page and selecting different options from the dropdown menu

Starting URL: http://the-internet.herokuapp.com/

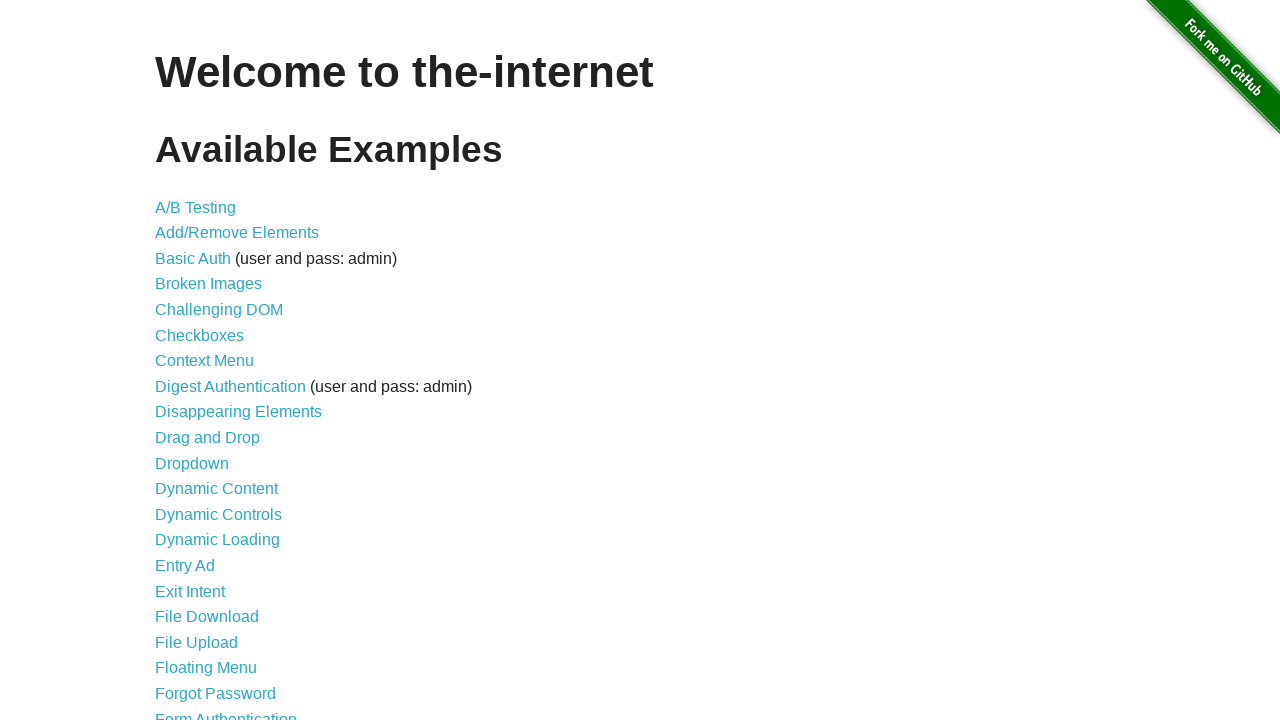

Navigated to dropdown page by clicking the dropdown link at (192, 463) on xpath=//*[@id="content"]/ul/li[11]/a
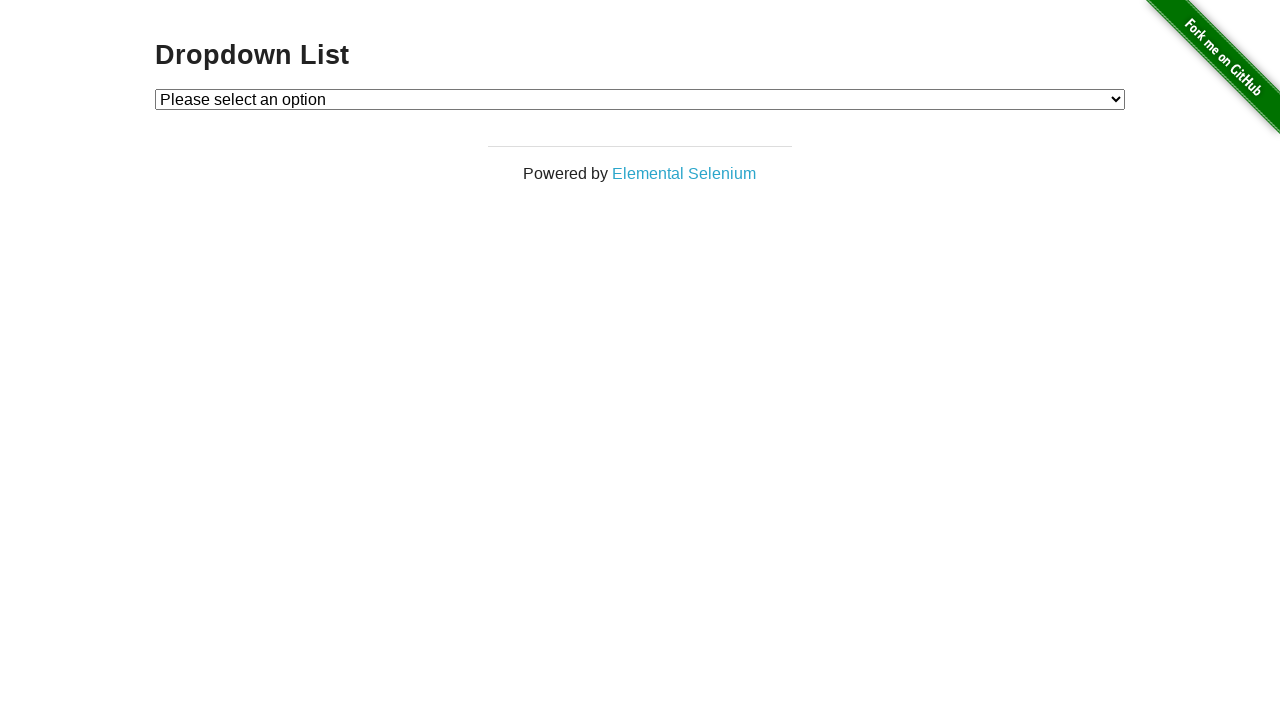

Selected Option 1 from the dropdown menu on #dropdown
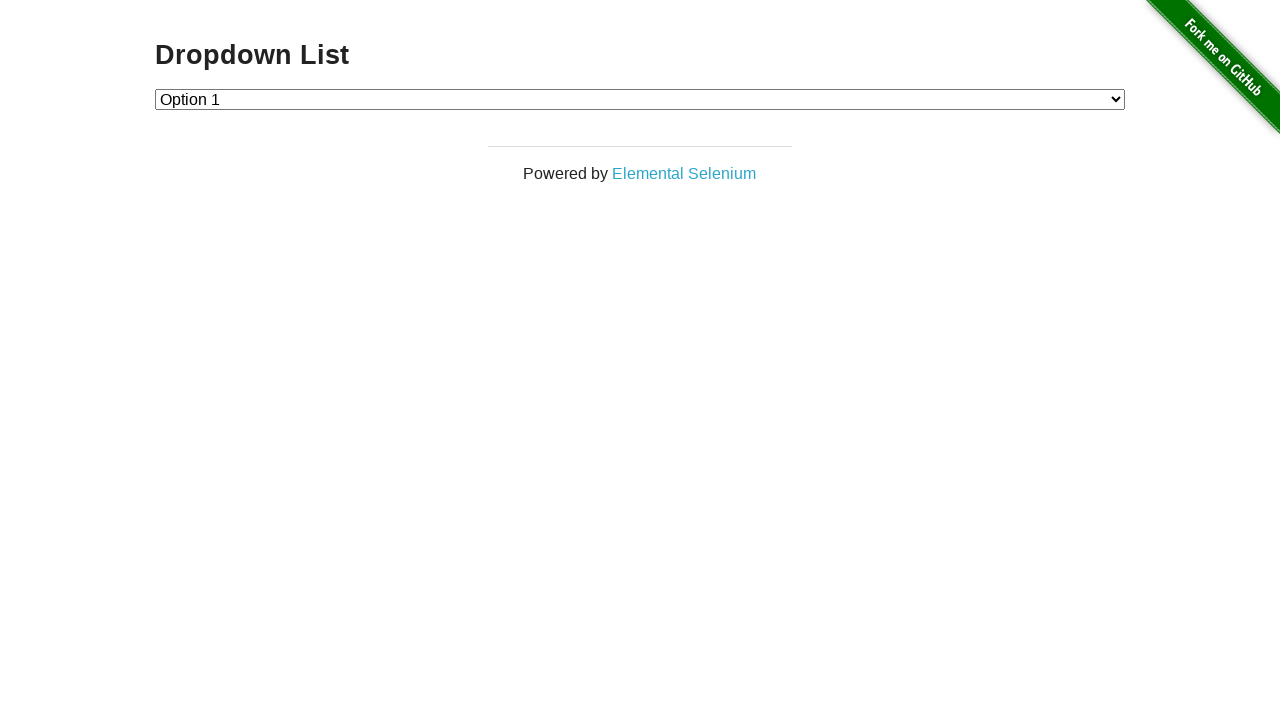

Selected Option 2 from the dropdown menu on #dropdown
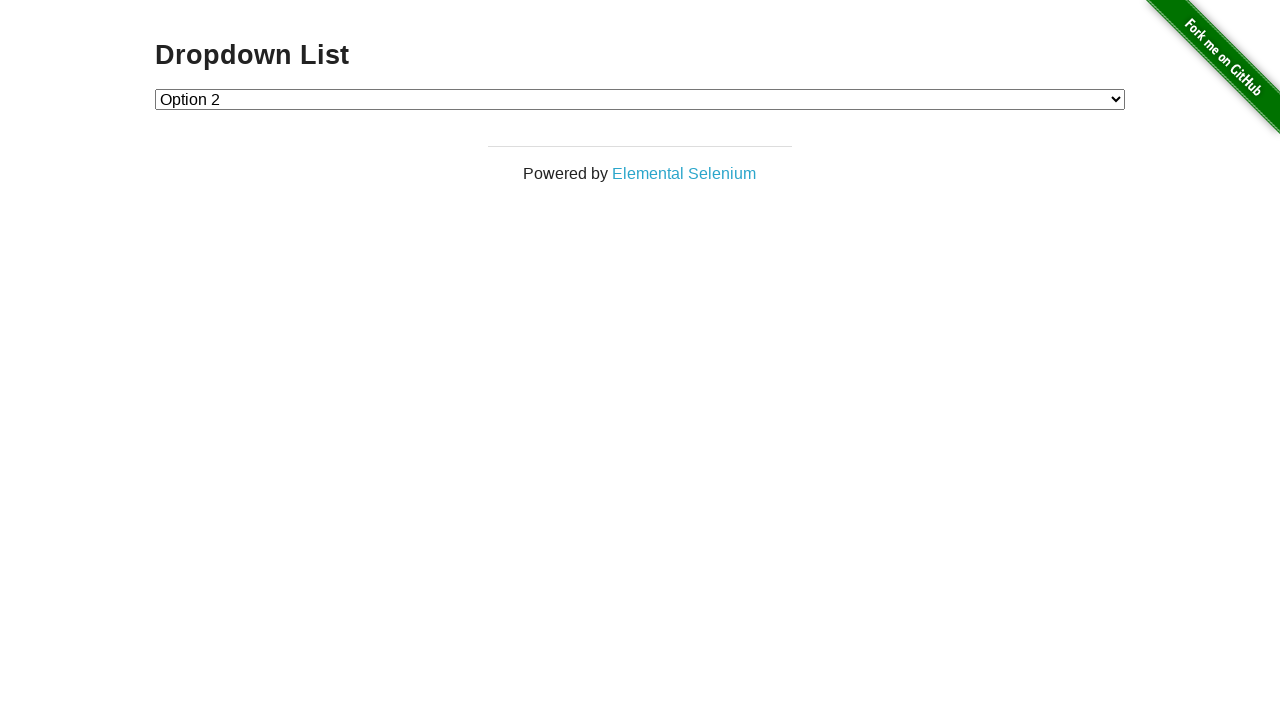

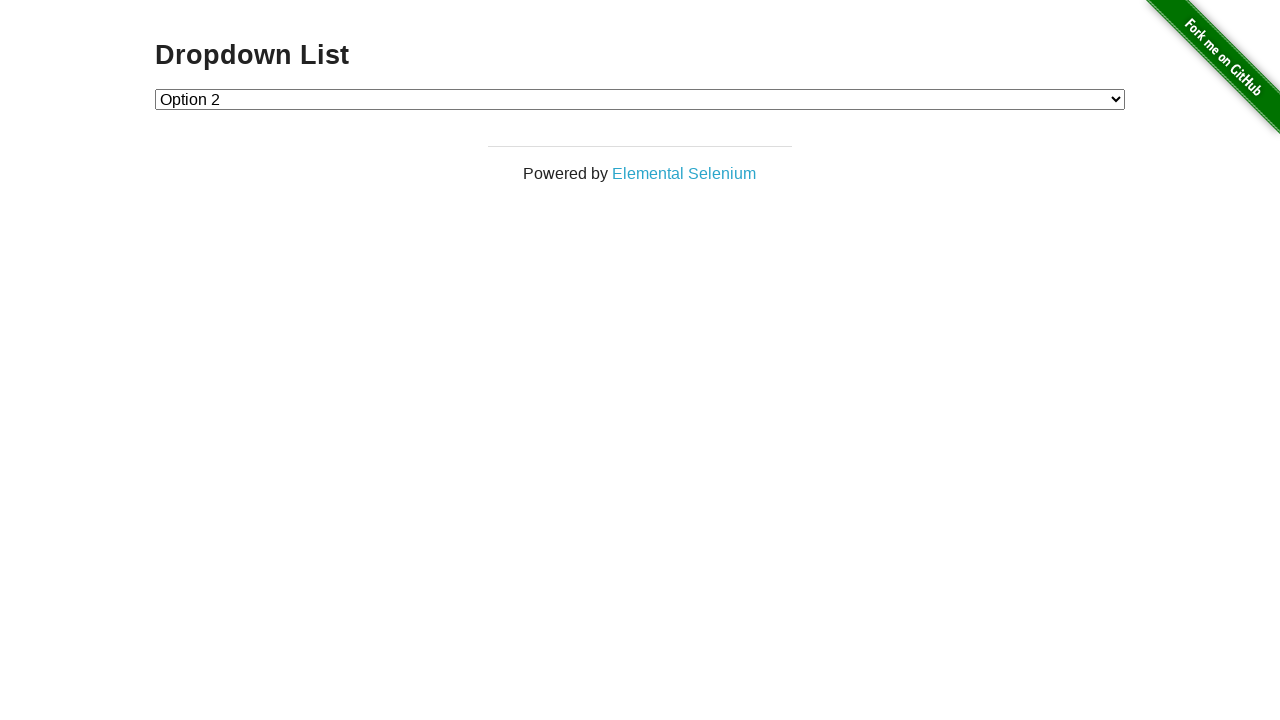